Tests jQuery UI slider functionality by dragging the slider handle horizontally

Starting URL: https://jqueryui.com/slider/

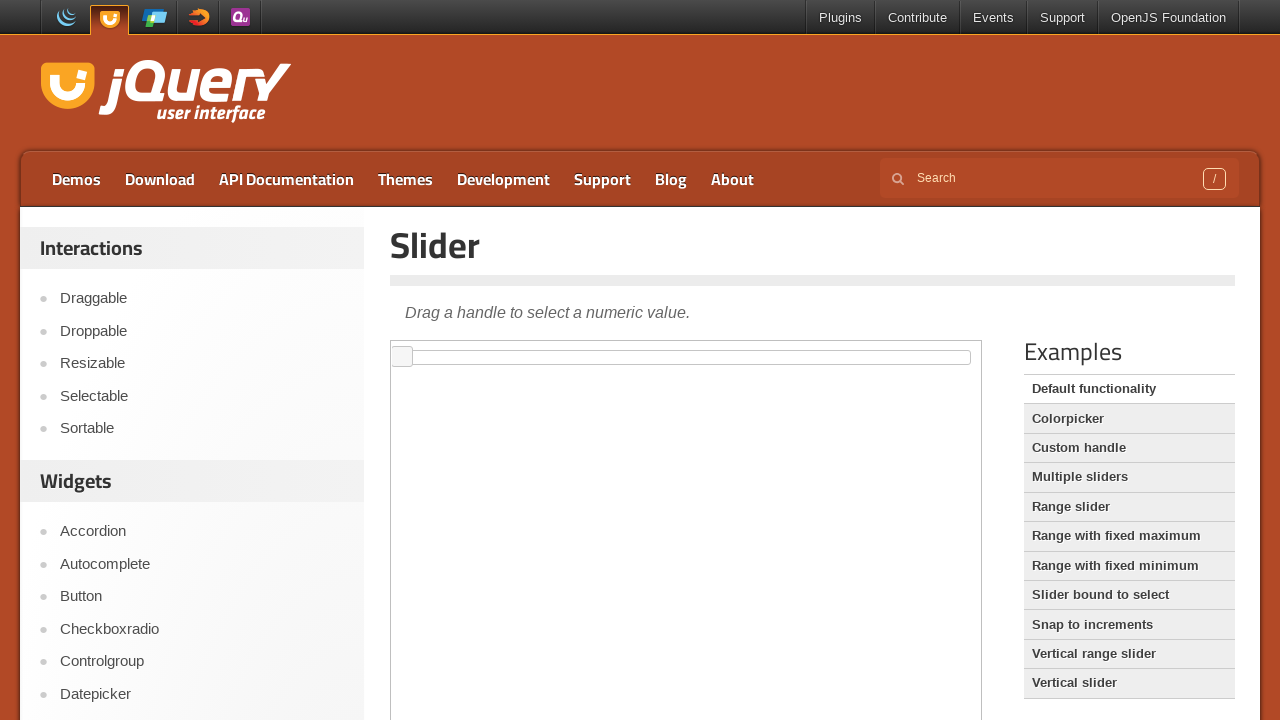

Located iframe containing the slider demo
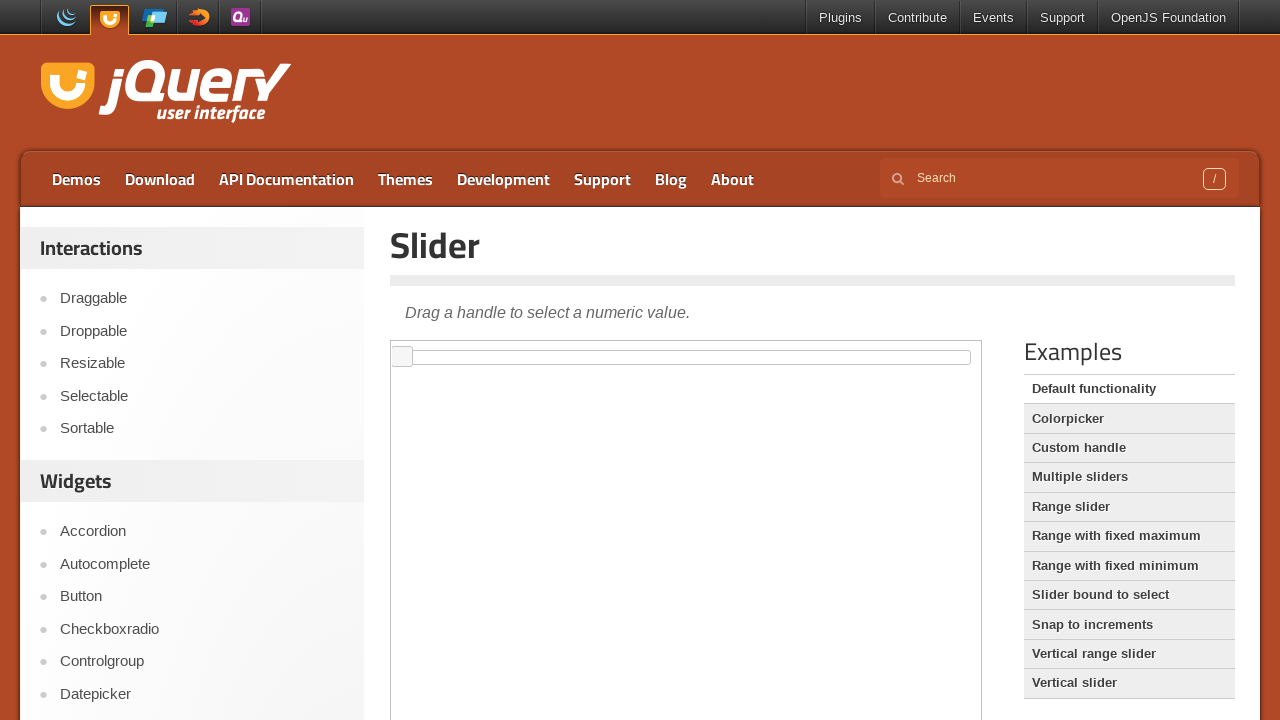

Located the slider handle element
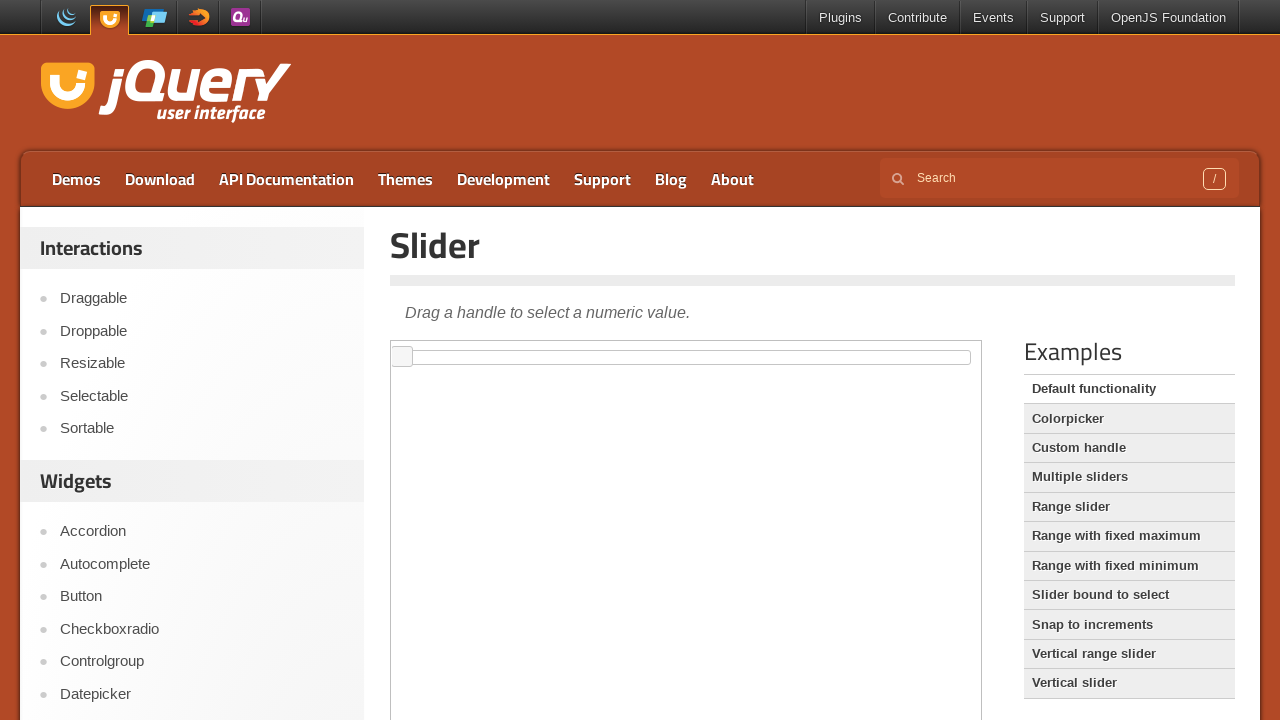

Dragged the slider handle 500 pixels to the right at (893, 347)
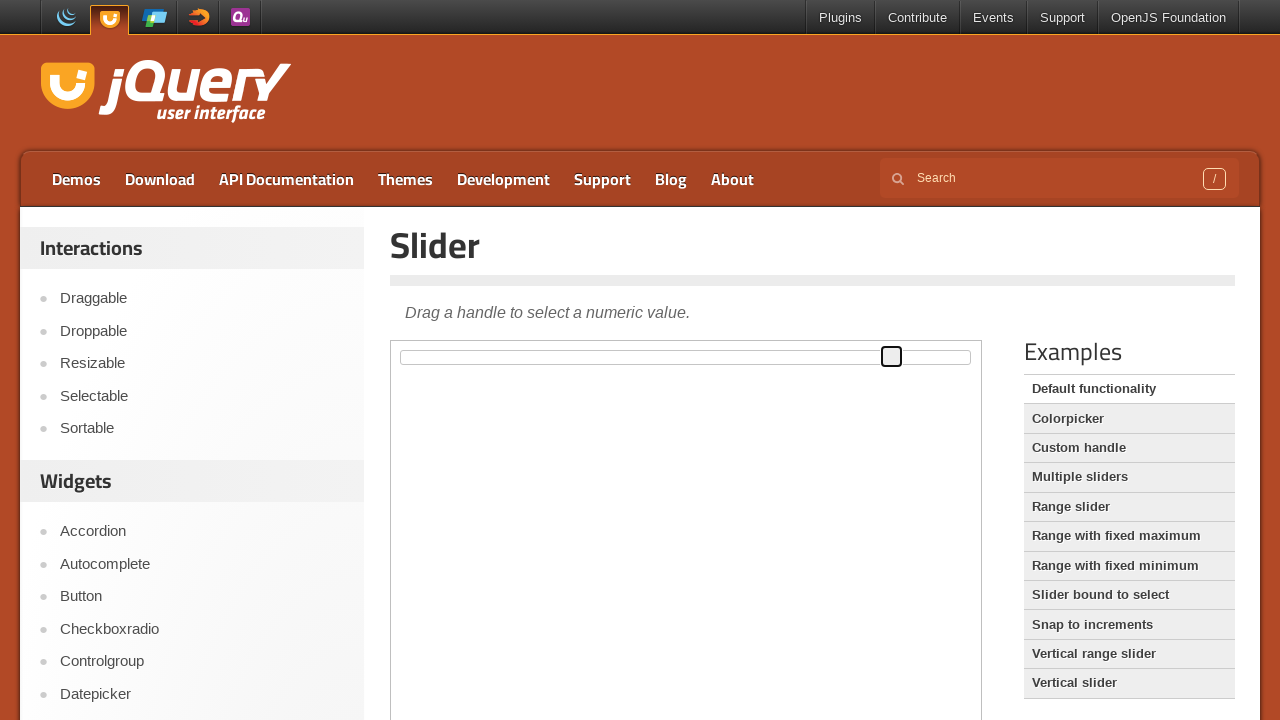

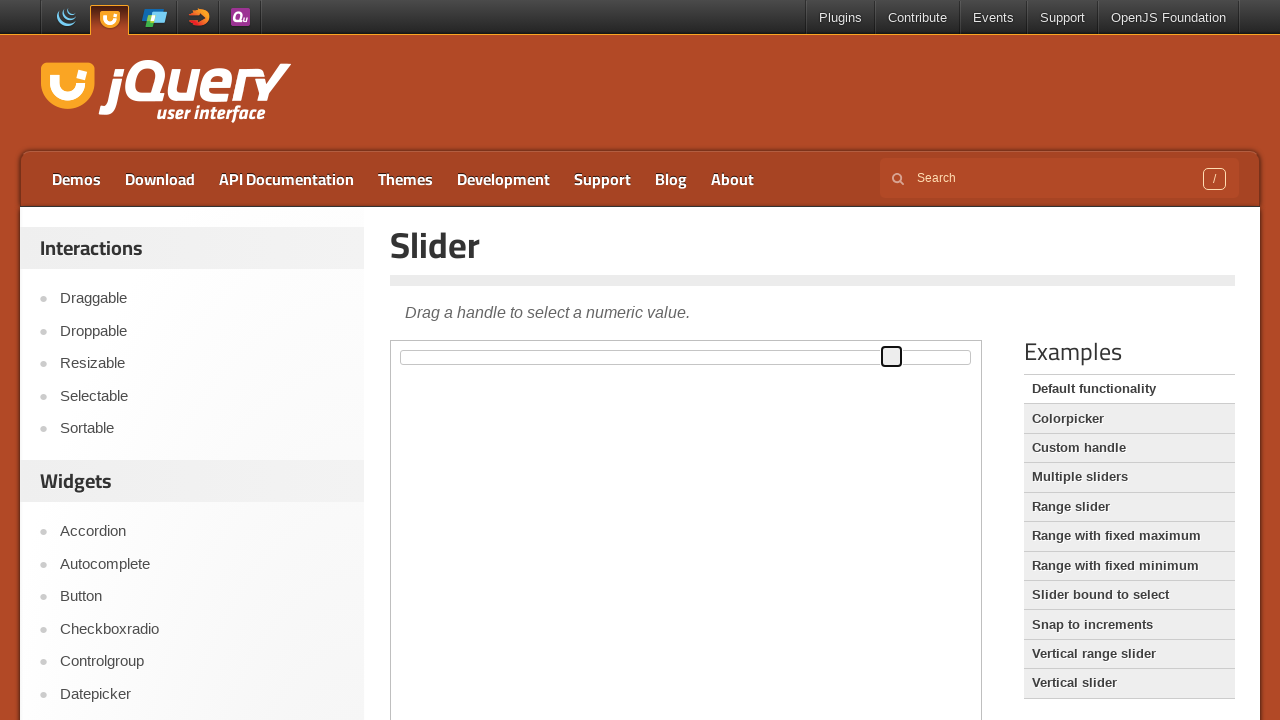